Navigates to home page and verifies the navigation menu is displayed

Starting URL: https://acctabootcamp.github.io/site

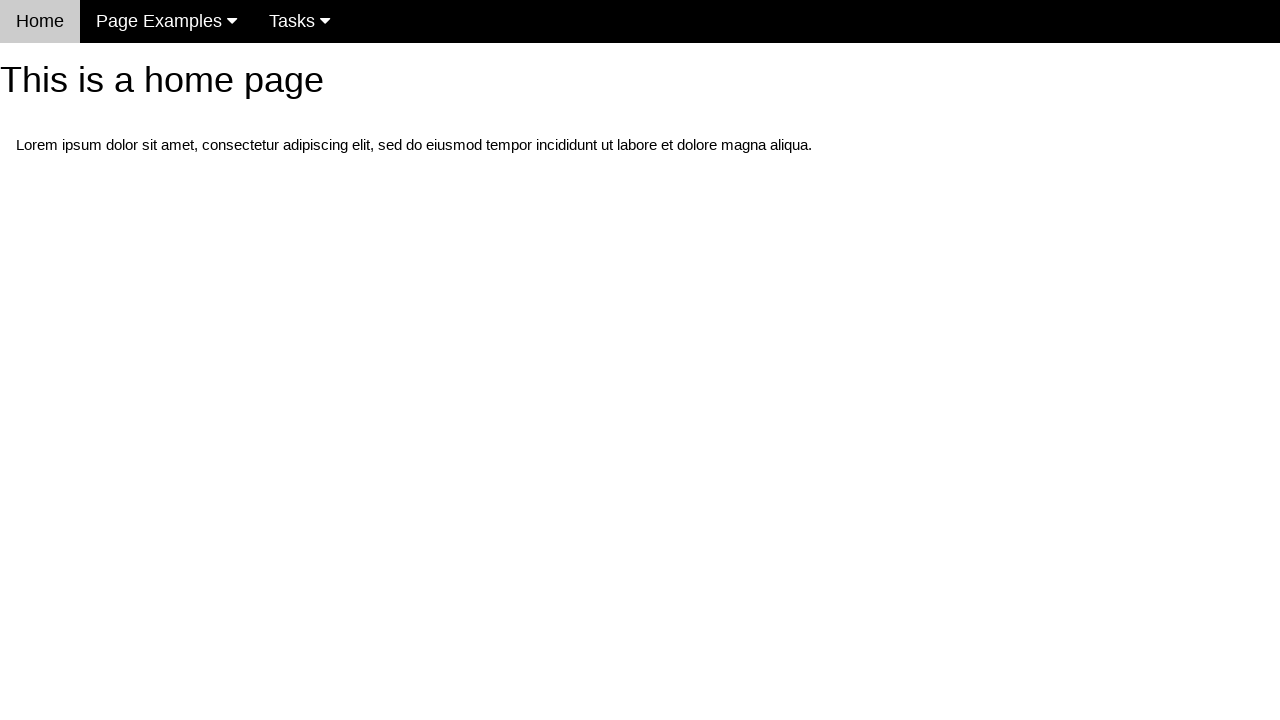

Navigated to home page at https://acctabootcamp.github.io/site
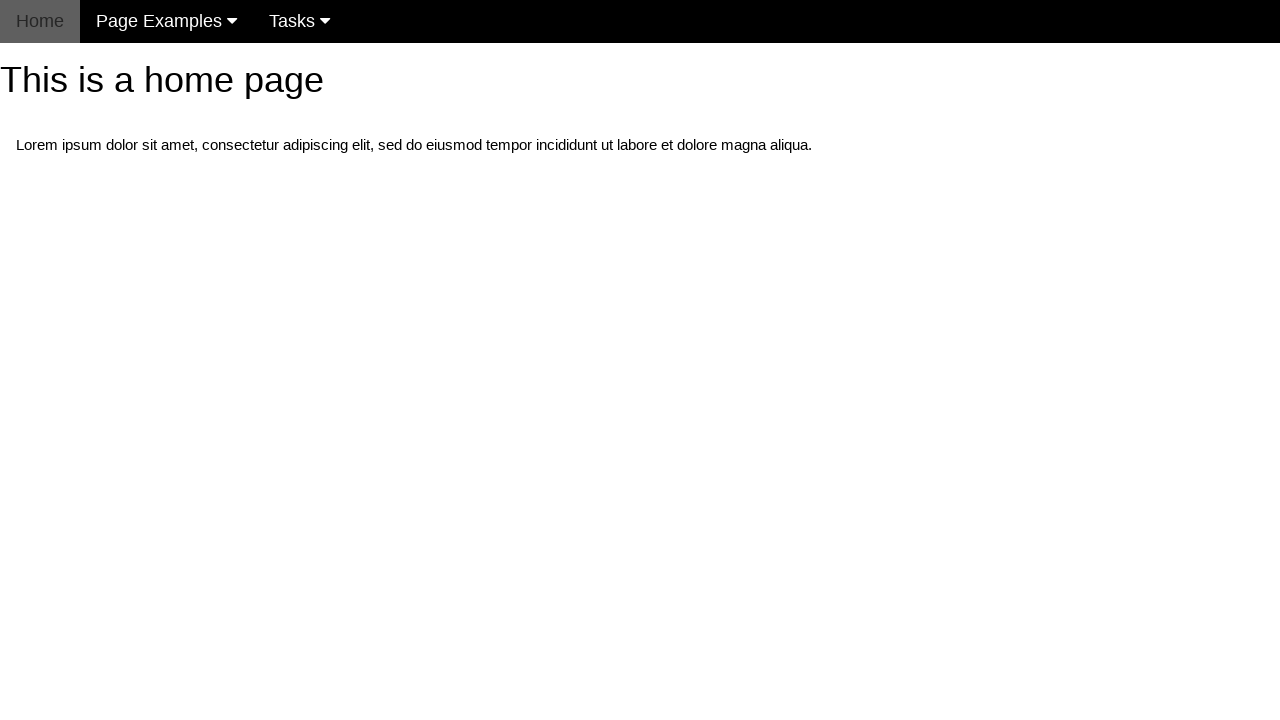

Located navigation menu element
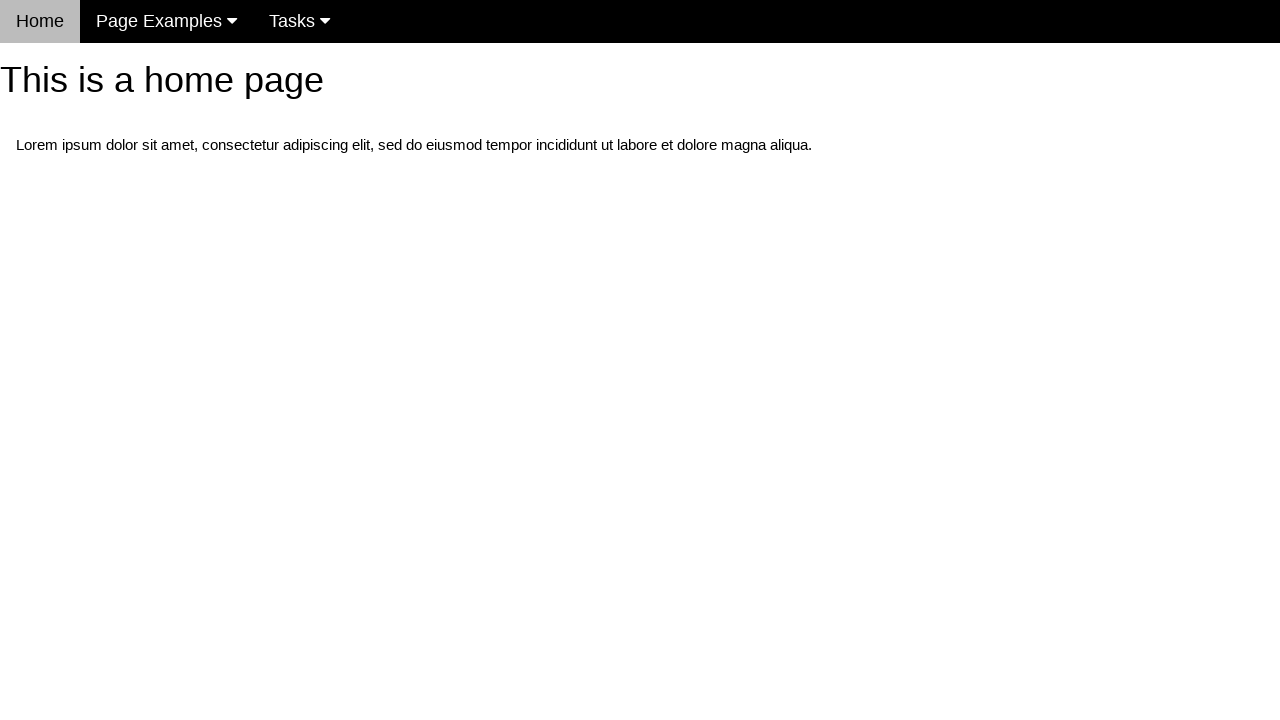

Navigation menu loaded and ready
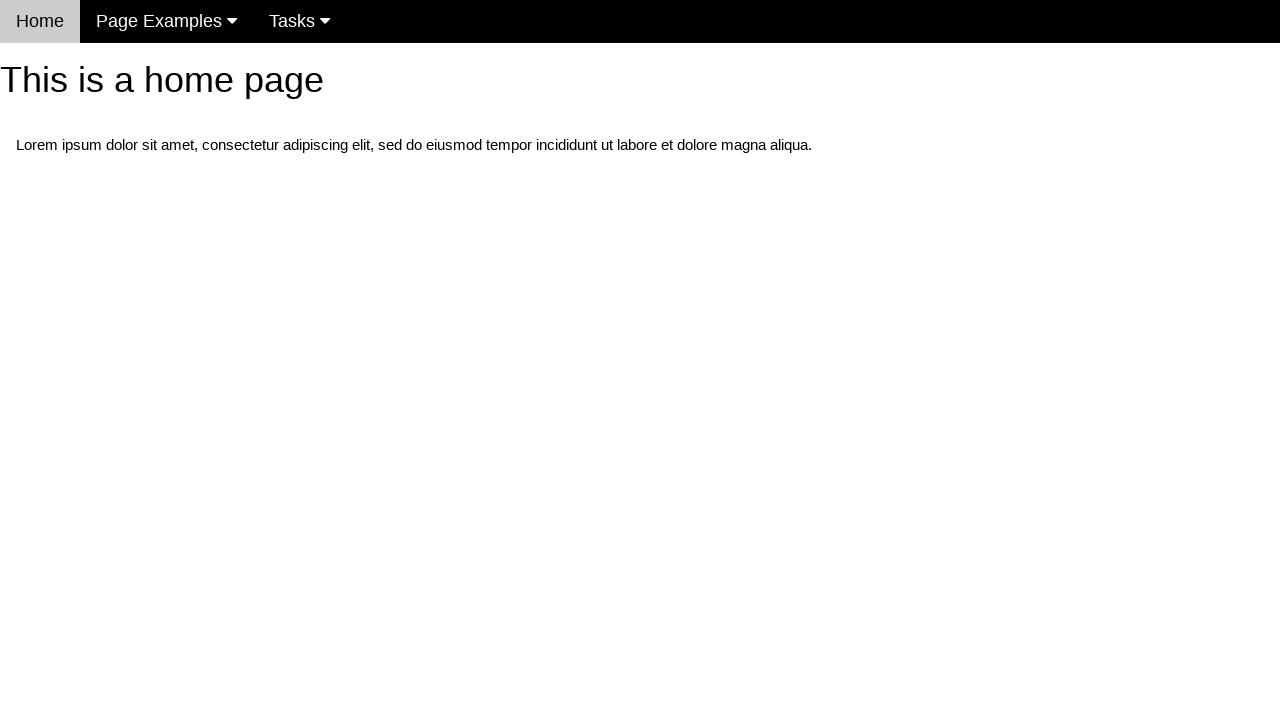

Verified that navigation menu is visible
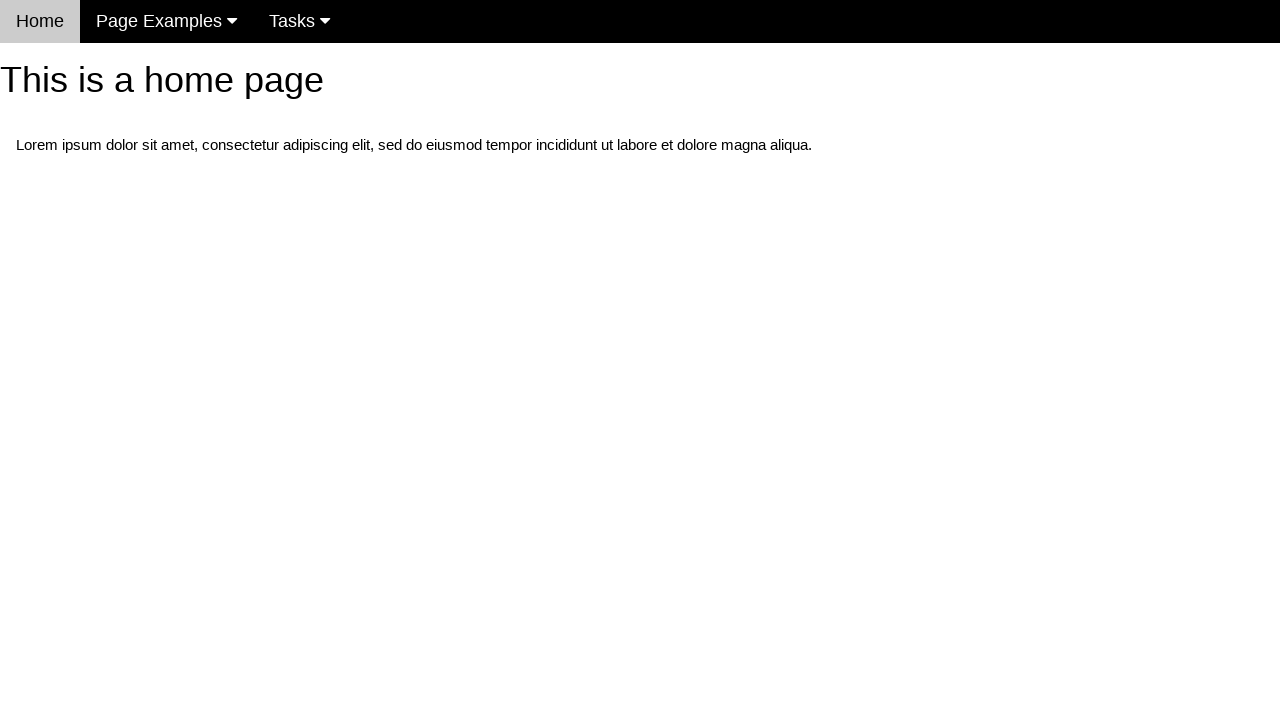

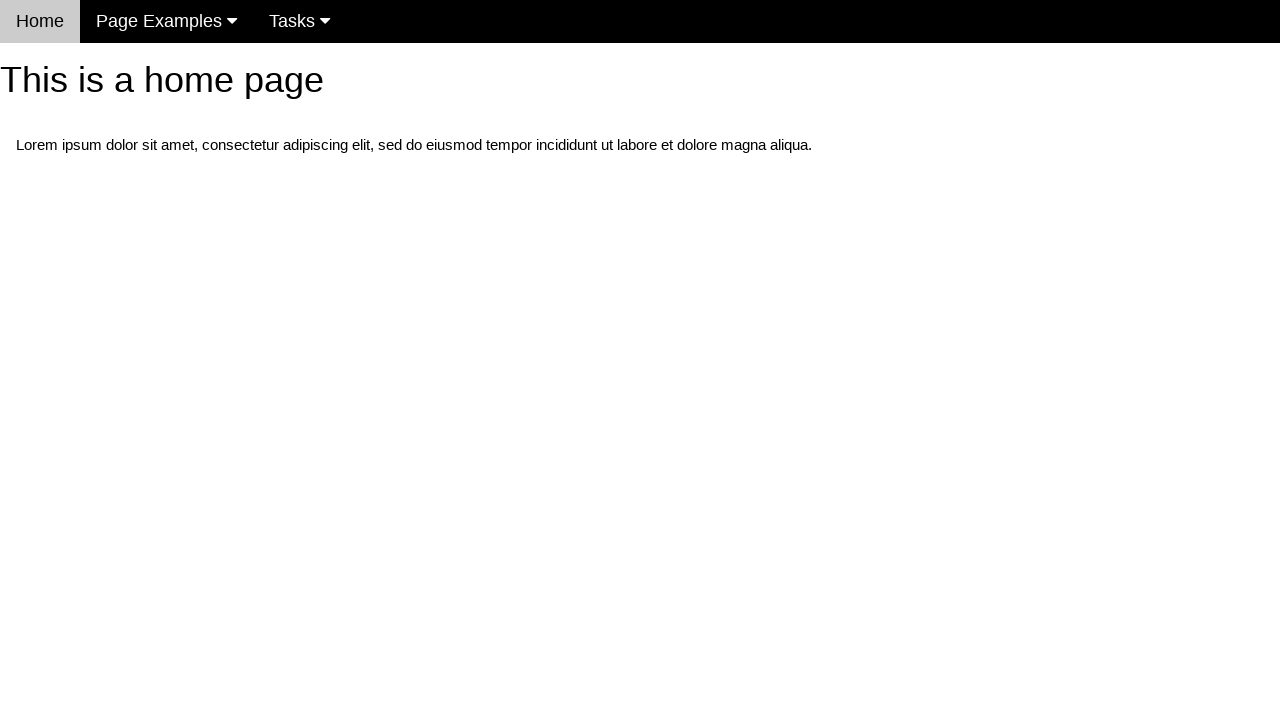